Tests the routing functionality including Active, Completed, and All filters with browser back navigation

Starting URL: https://demo.playwright.dev/todomvc

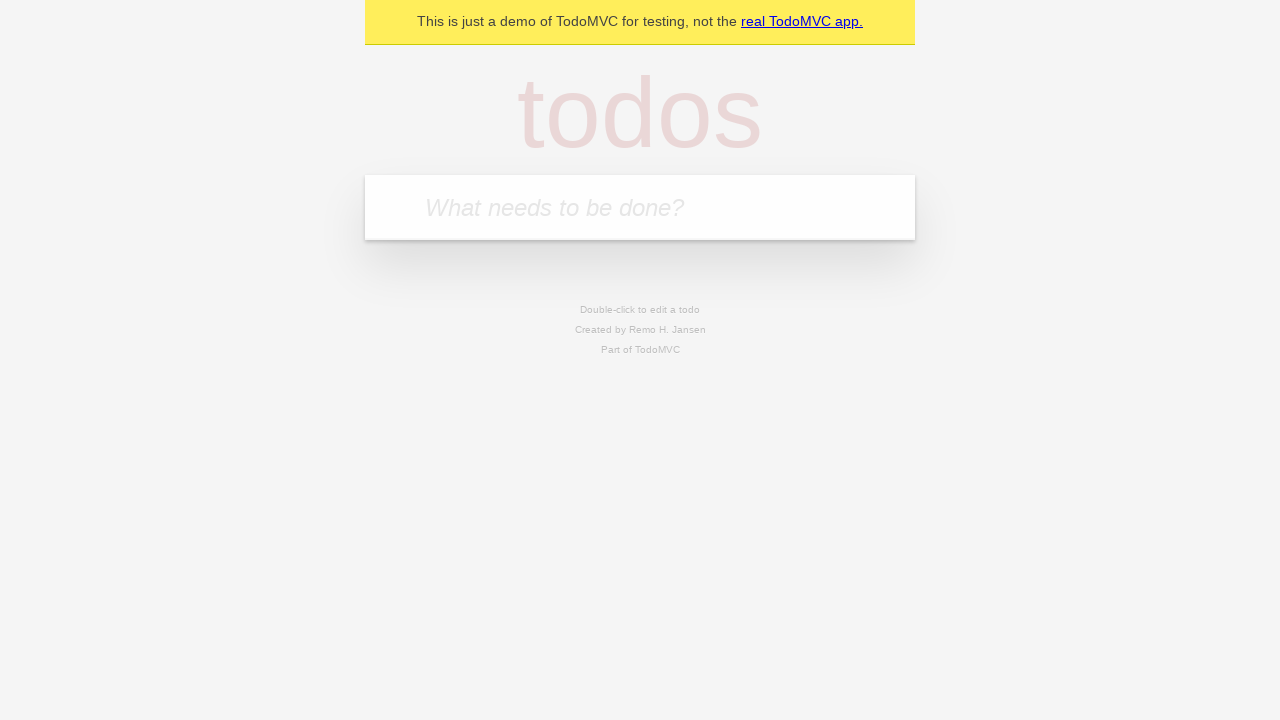

Filled todo input with 'buy some cheese' on internal:attr=[placeholder="What needs to be done?"i]
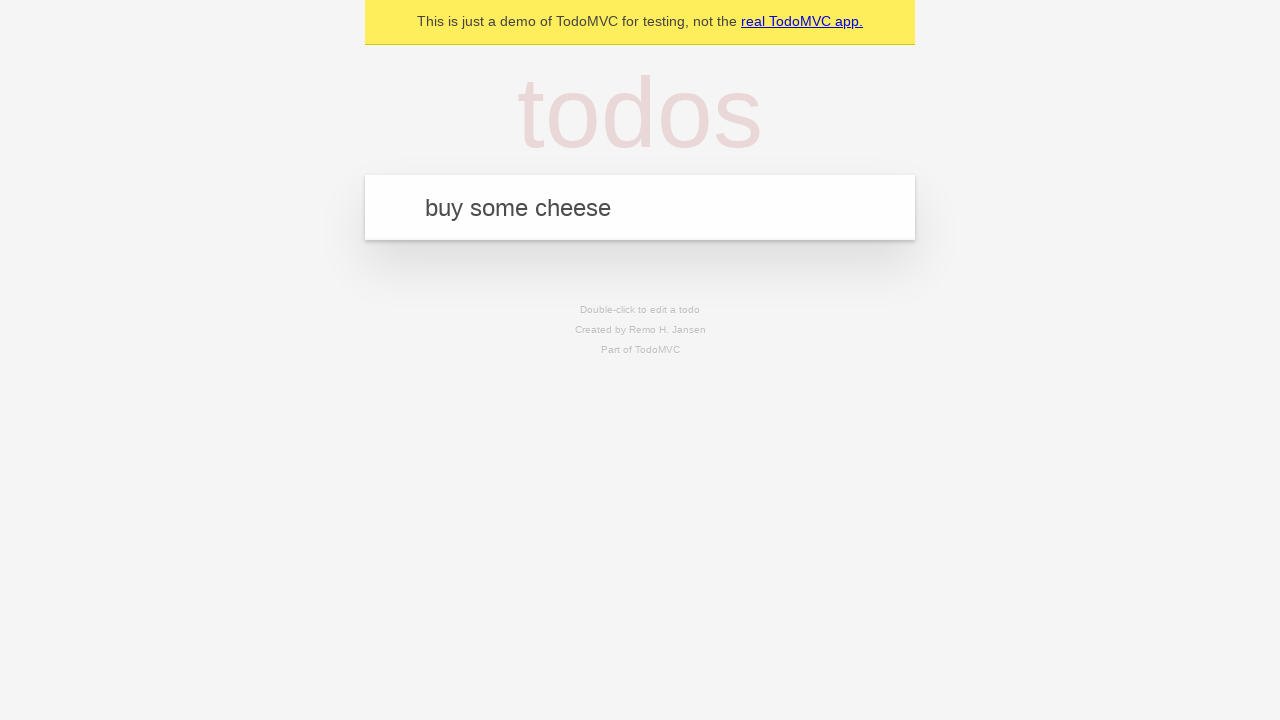

Pressed Enter to create first todo item on internal:attr=[placeholder="What needs to be done?"i]
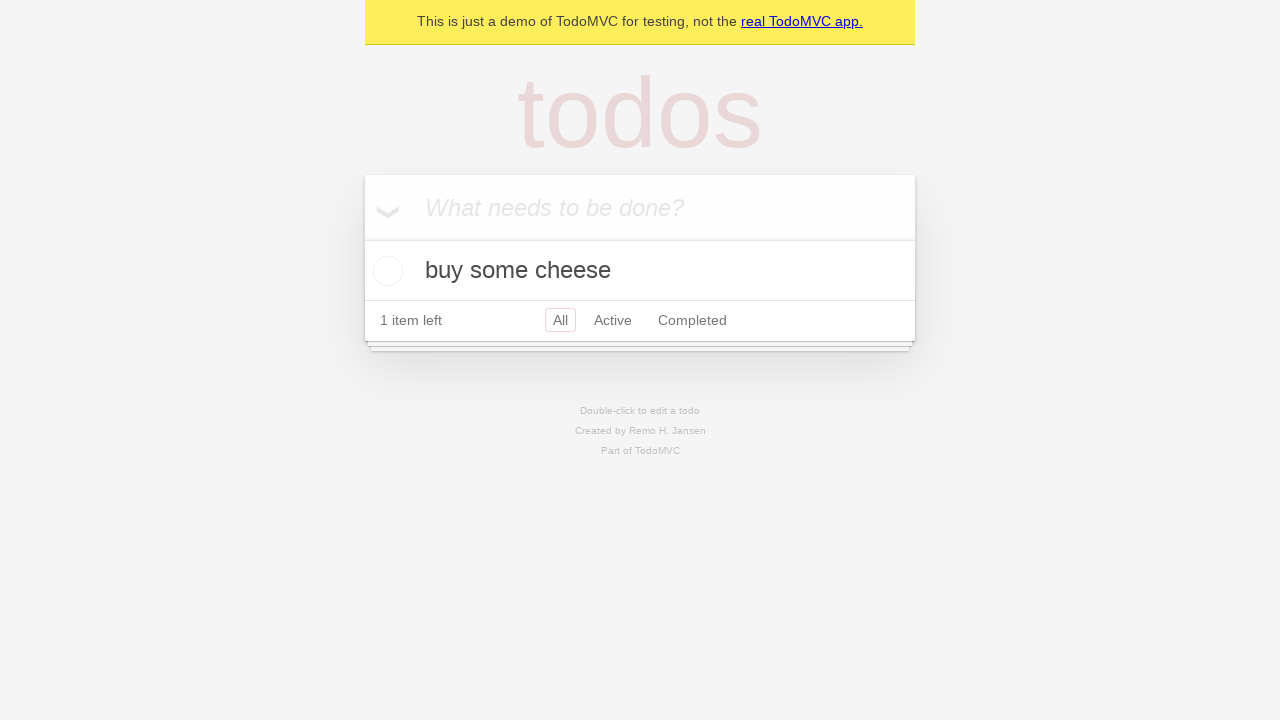

Filled todo input with 'feed the cat' on internal:attr=[placeholder="What needs to be done?"i]
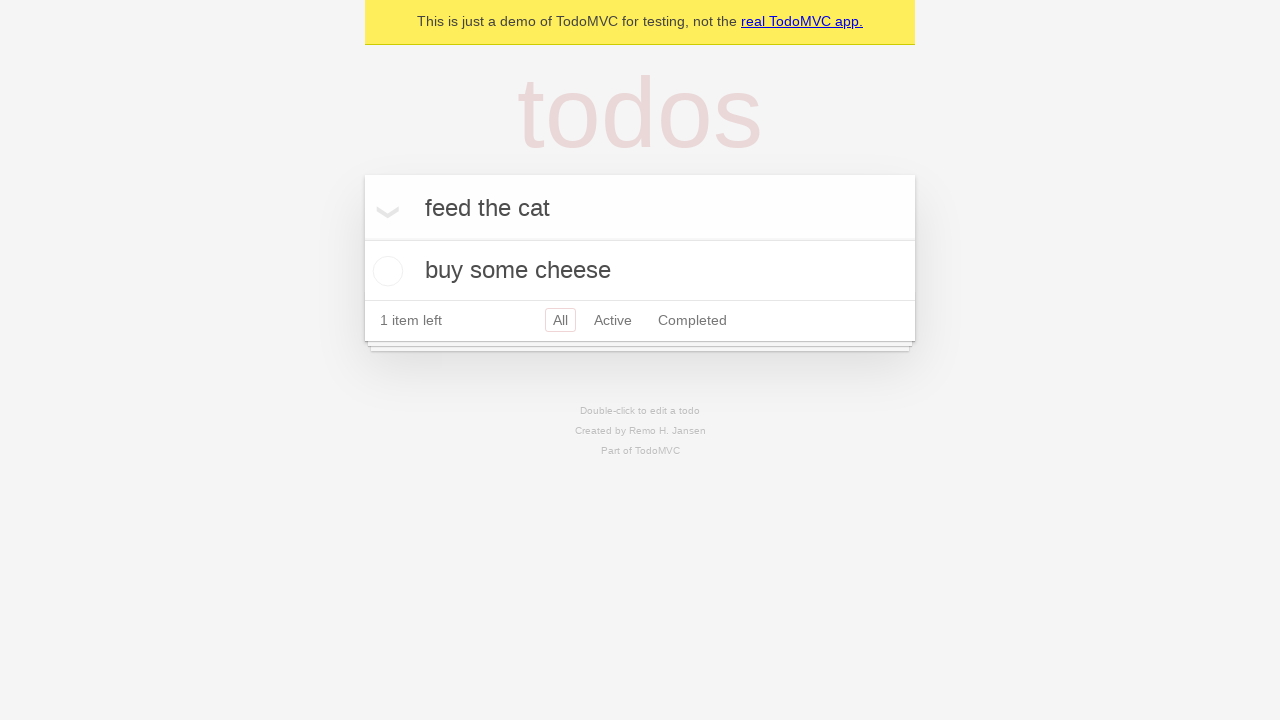

Pressed Enter to create second todo item on internal:attr=[placeholder="What needs to be done?"i]
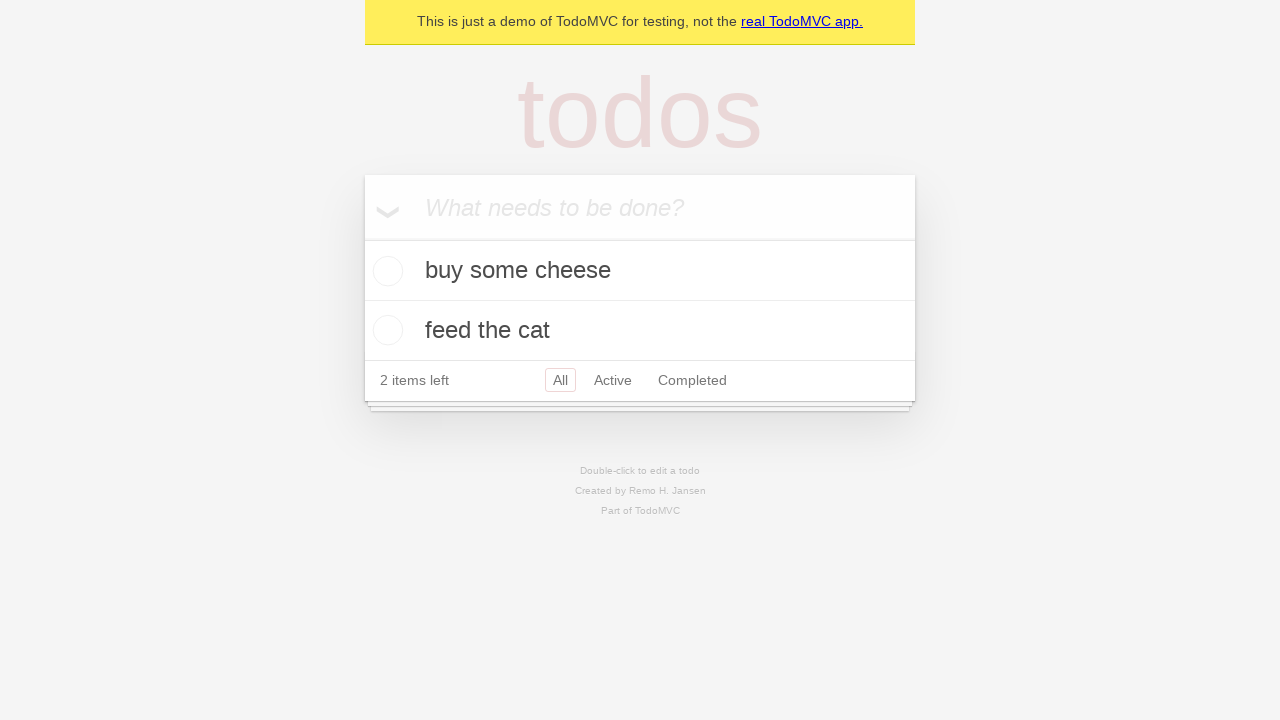

Filled todo input with 'book a doctors appointment' on internal:attr=[placeholder="What needs to be done?"i]
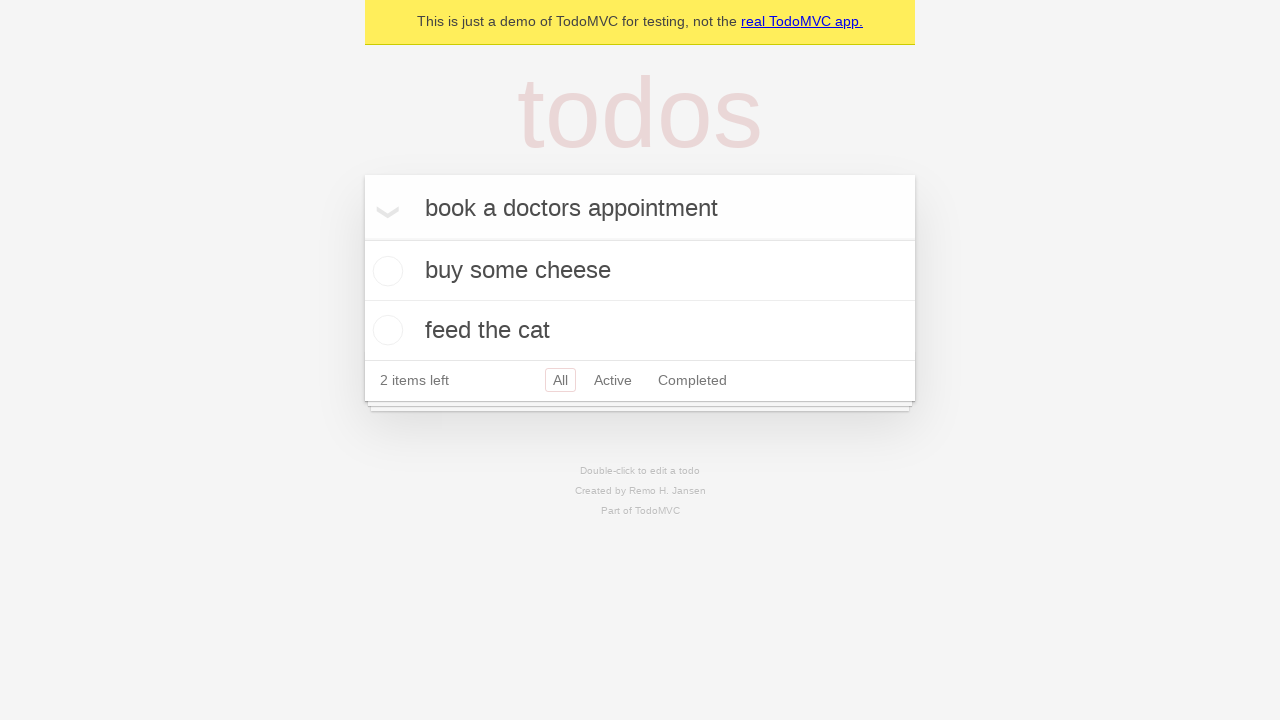

Pressed Enter to create third todo item on internal:attr=[placeholder="What needs to be done?"i]
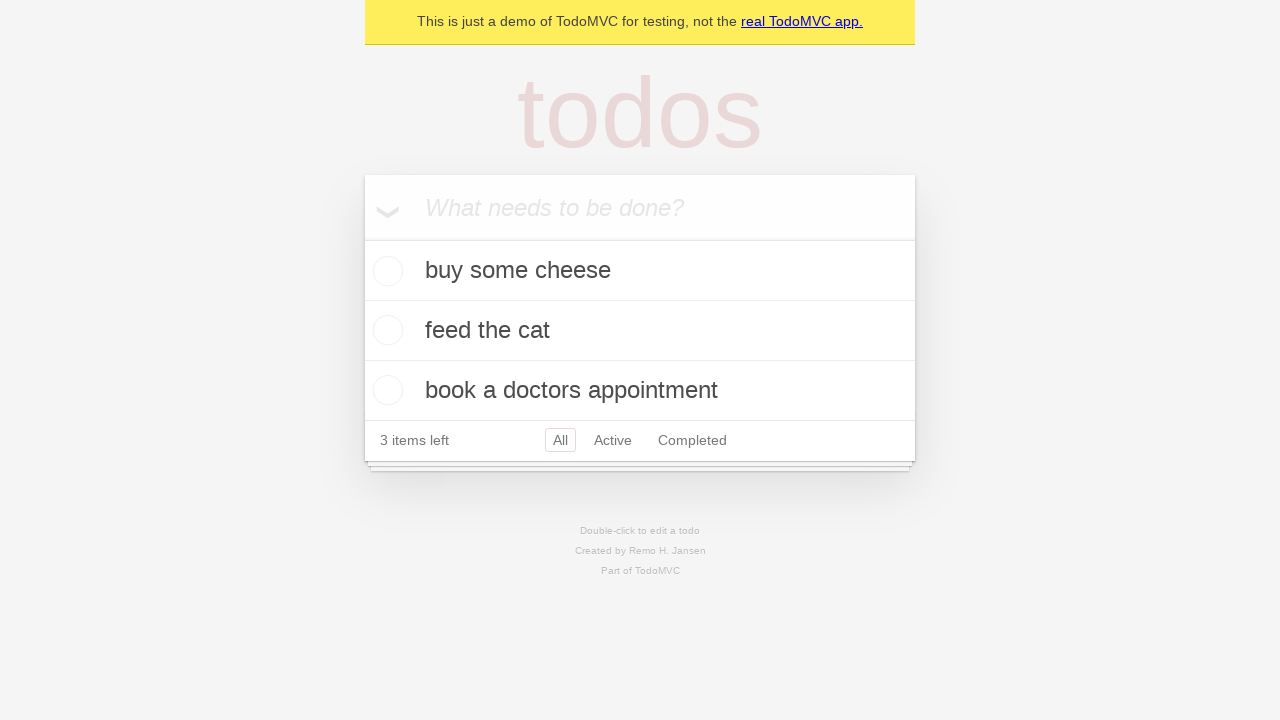

Clicked Active filter link at (613, 440) on internal:role=link[name="Active"i]
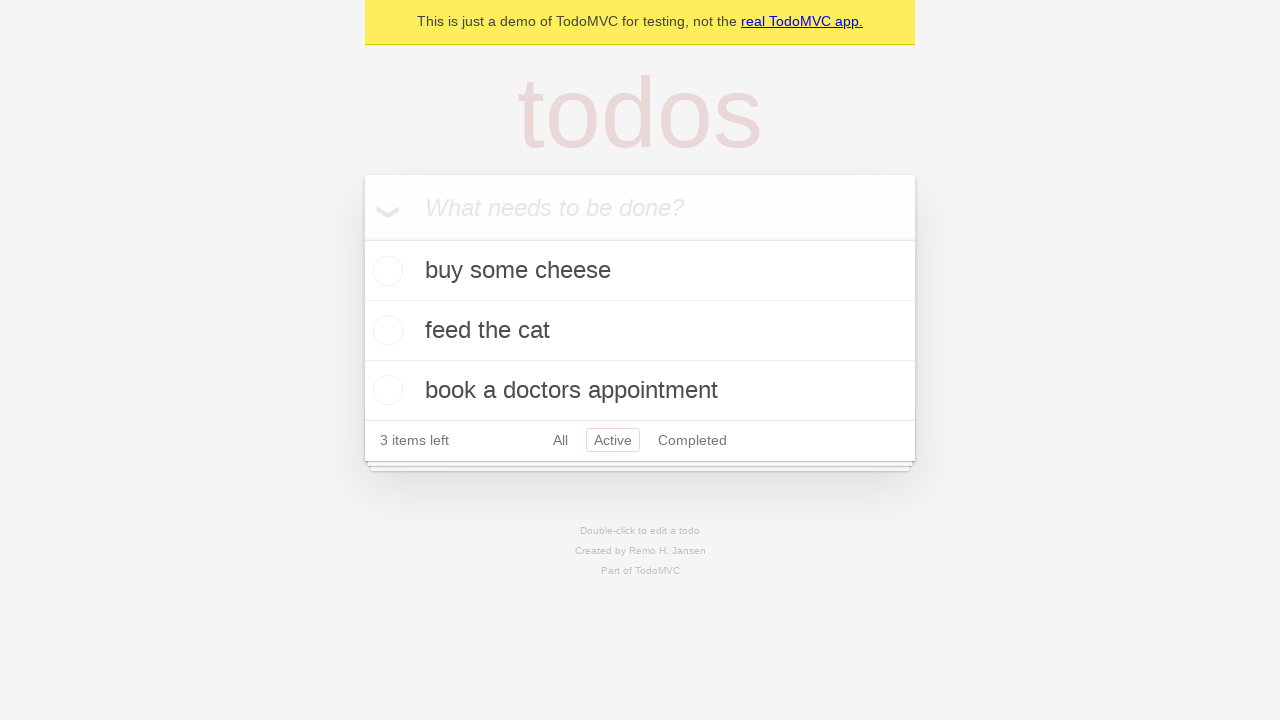

Waited 300ms for Active filter to apply
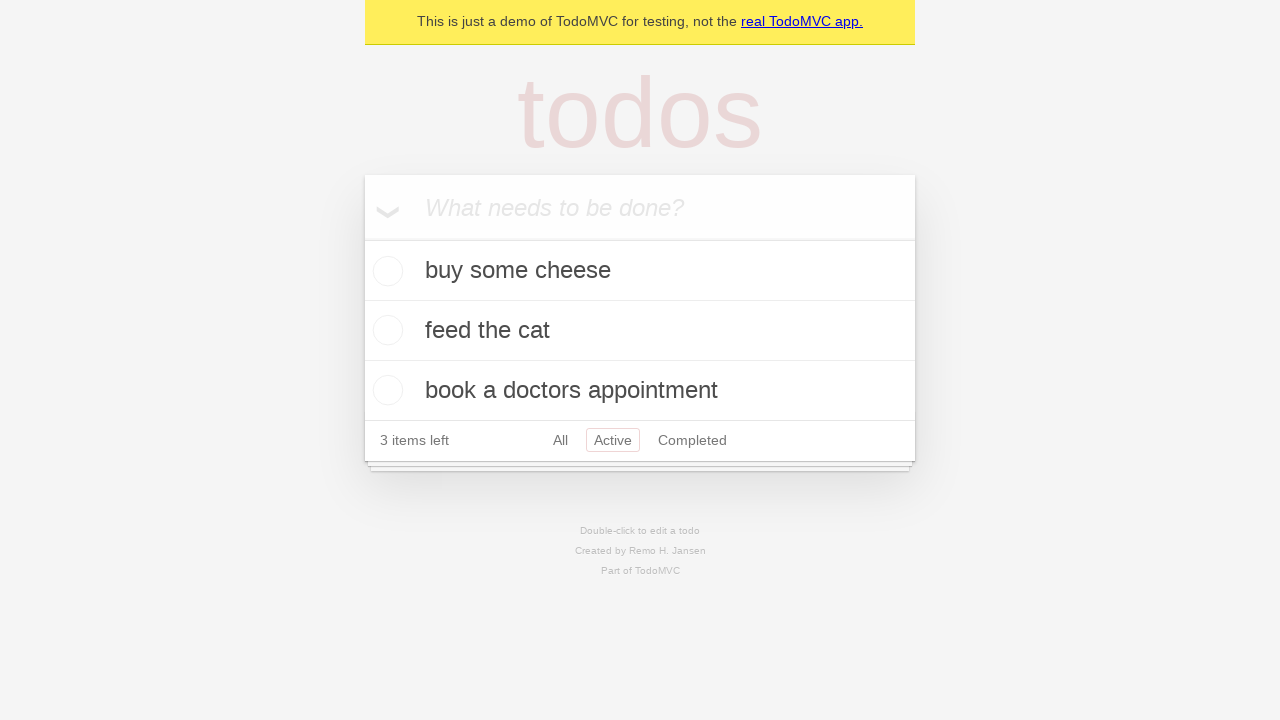

Clicked Completed filter link at (692, 440) on internal:role=link[name="Completed"i]
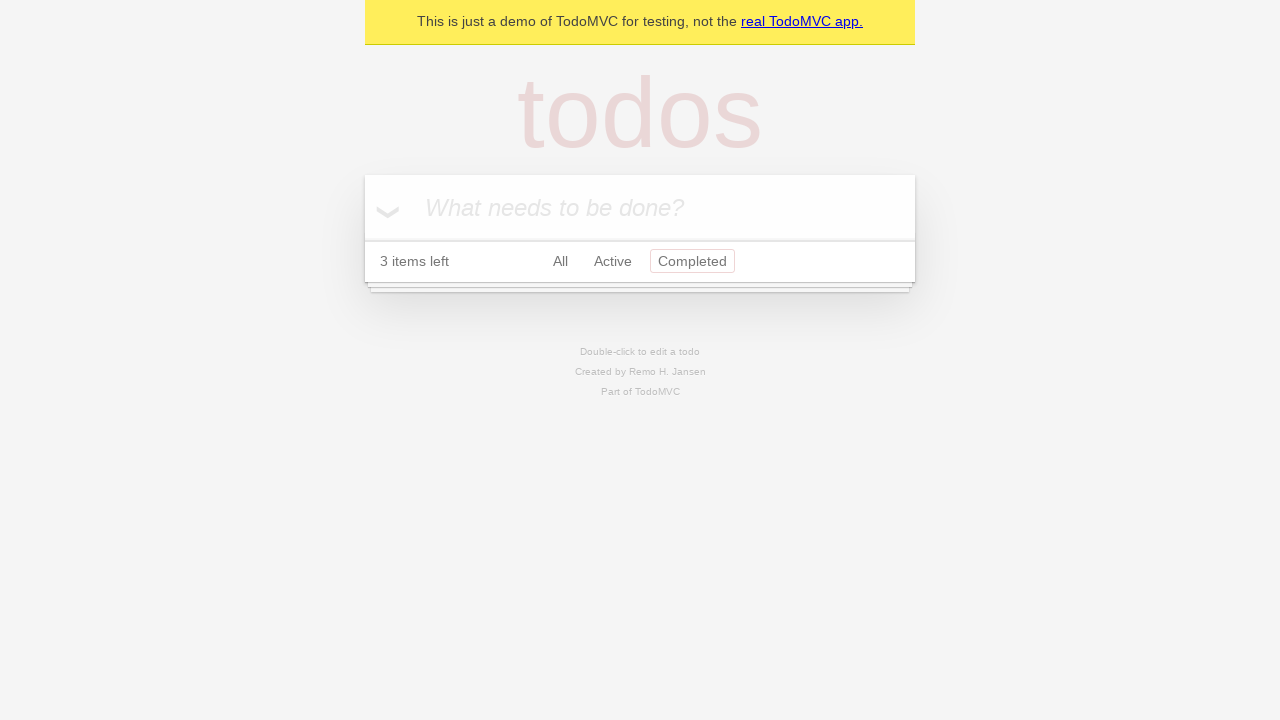

Waited 300ms for Completed filter to apply
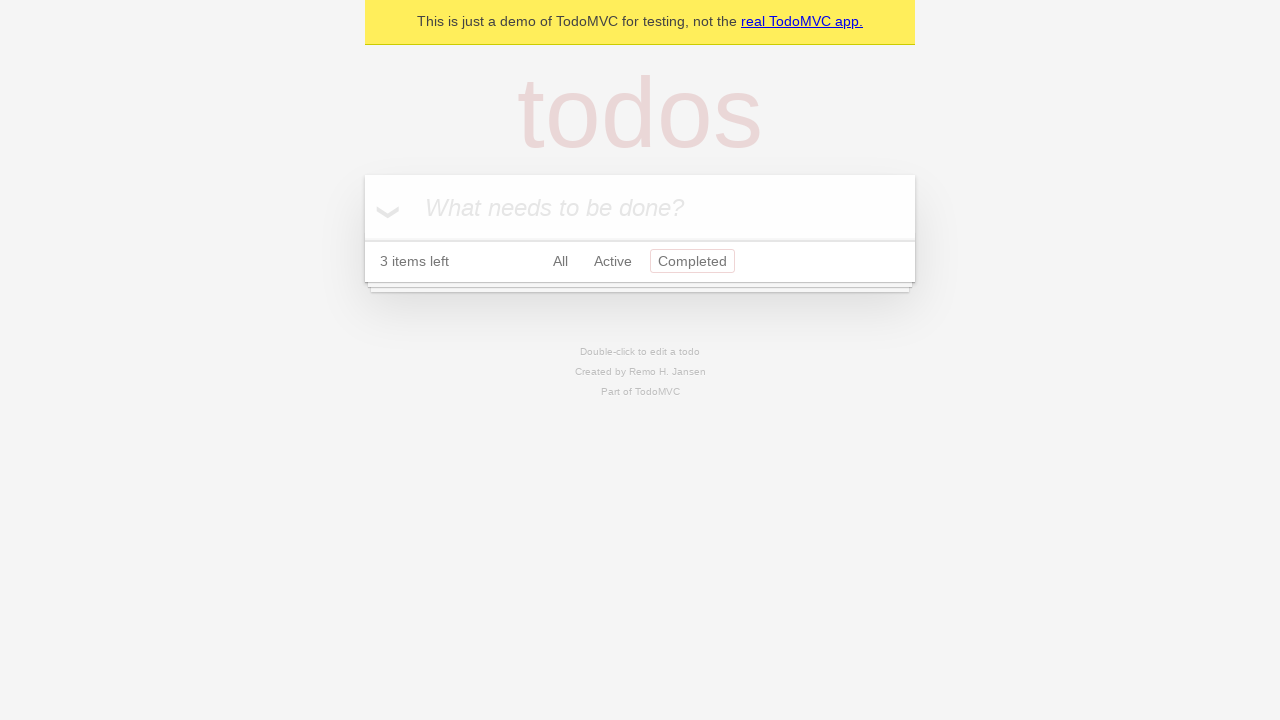

Clicked All filter link at (560, 261) on internal:role=link[name="All"i]
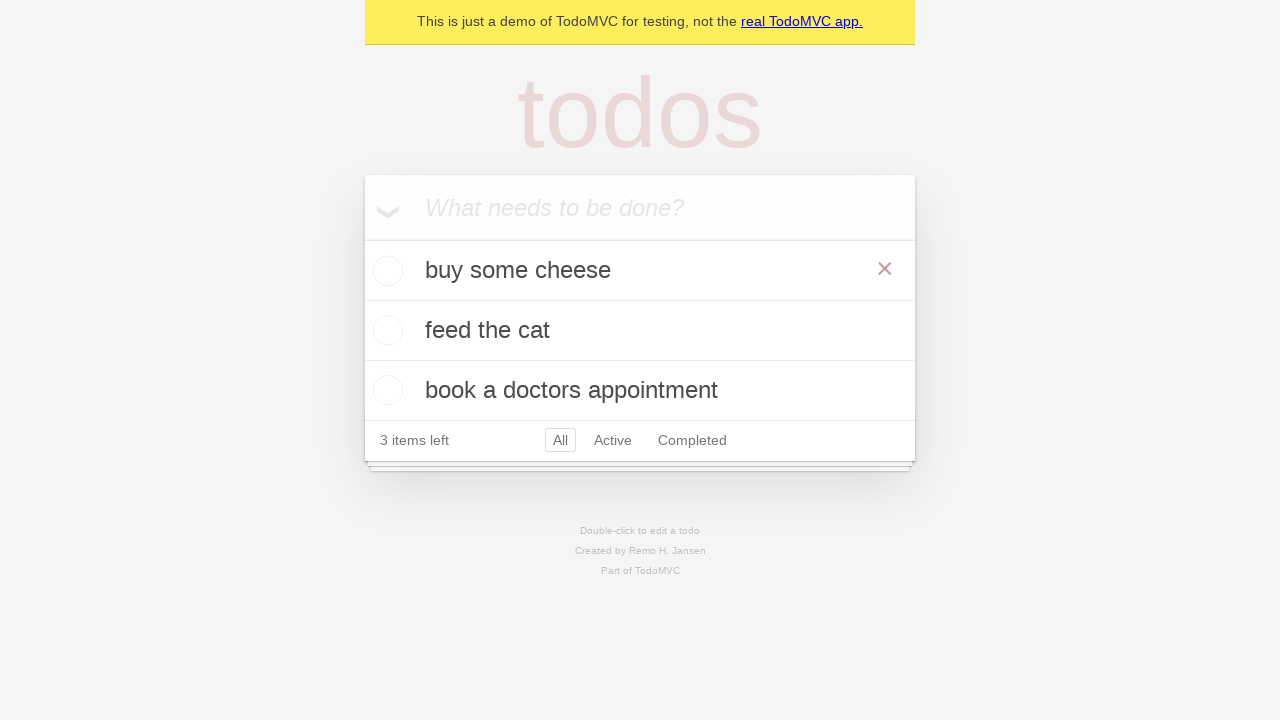

All filter applied and todo items are visible
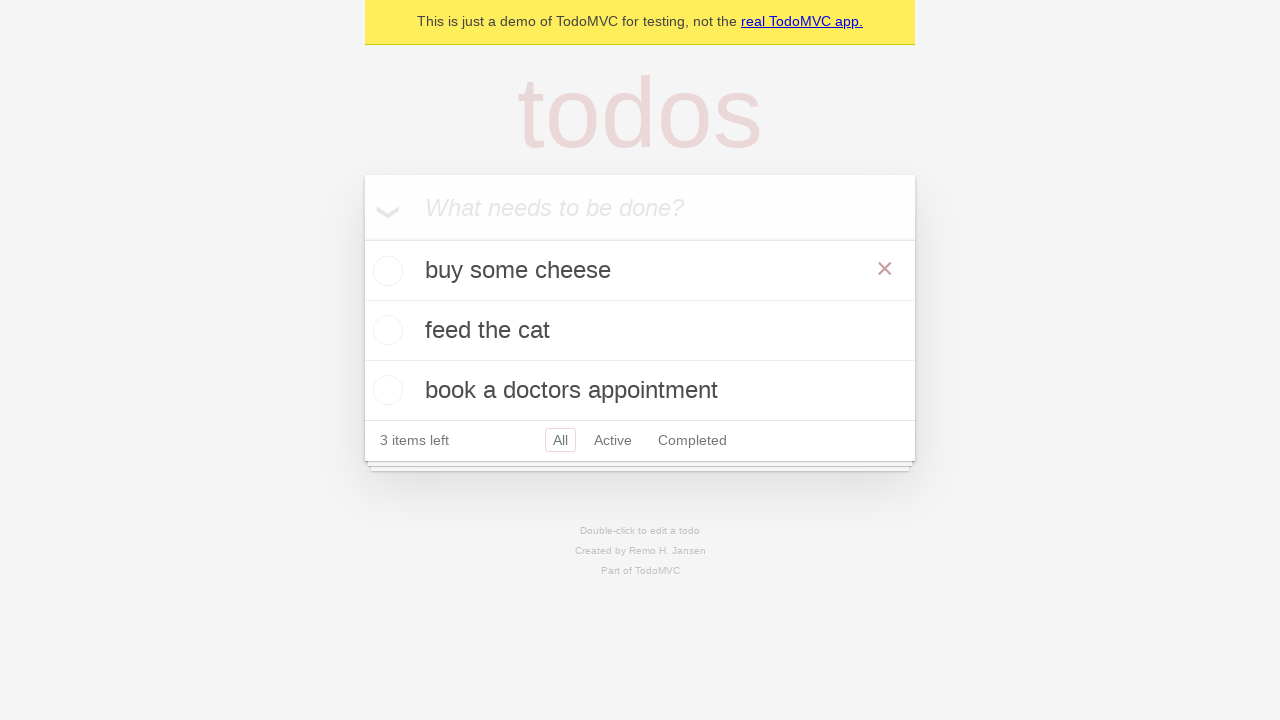

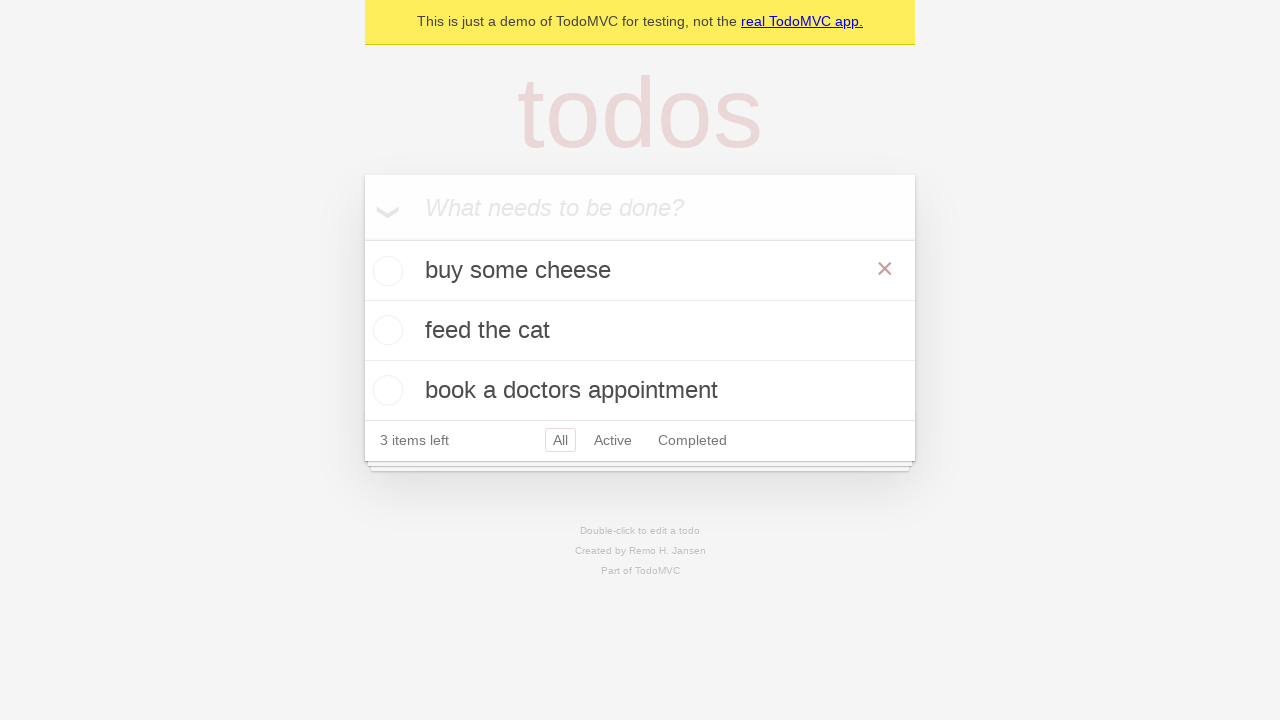